Tests that the browser back button works correctly with todo filtering.

Starting URL: https://demo.playwright.dev/todomvc

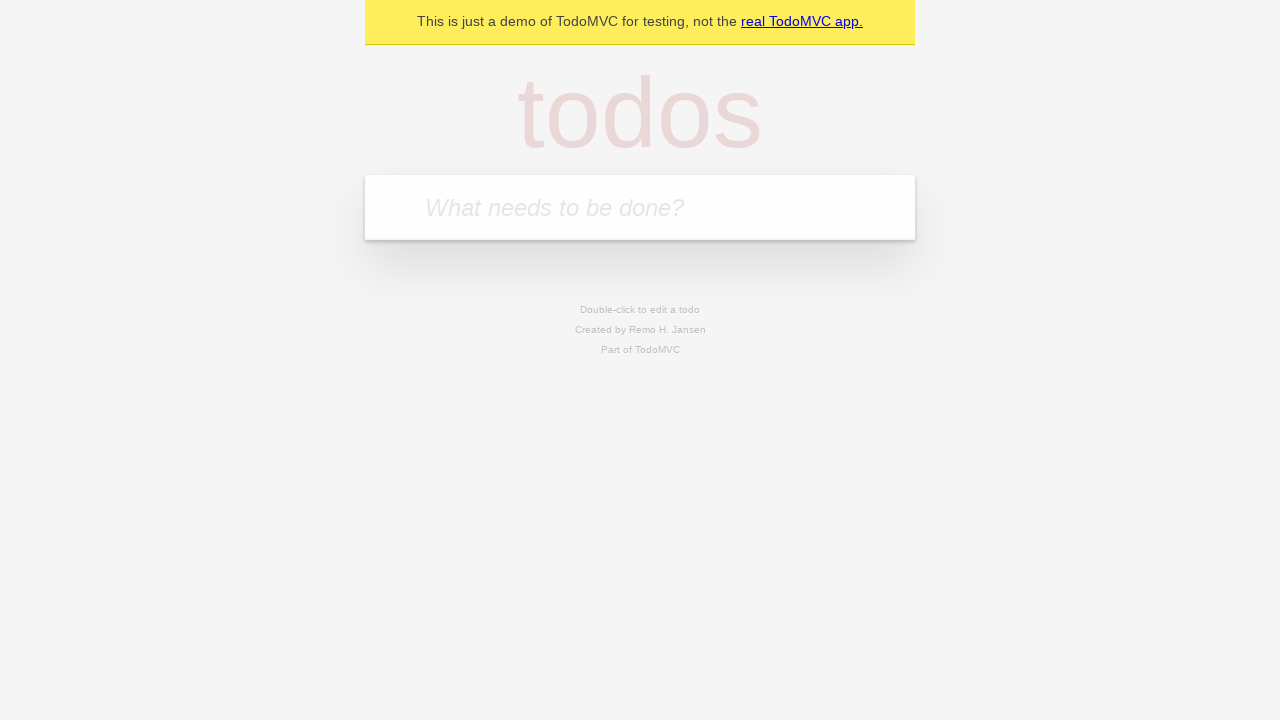

Filled todo input with 'buy some cheese' on internal:attr=[placeholder="What needs to be done?"i]
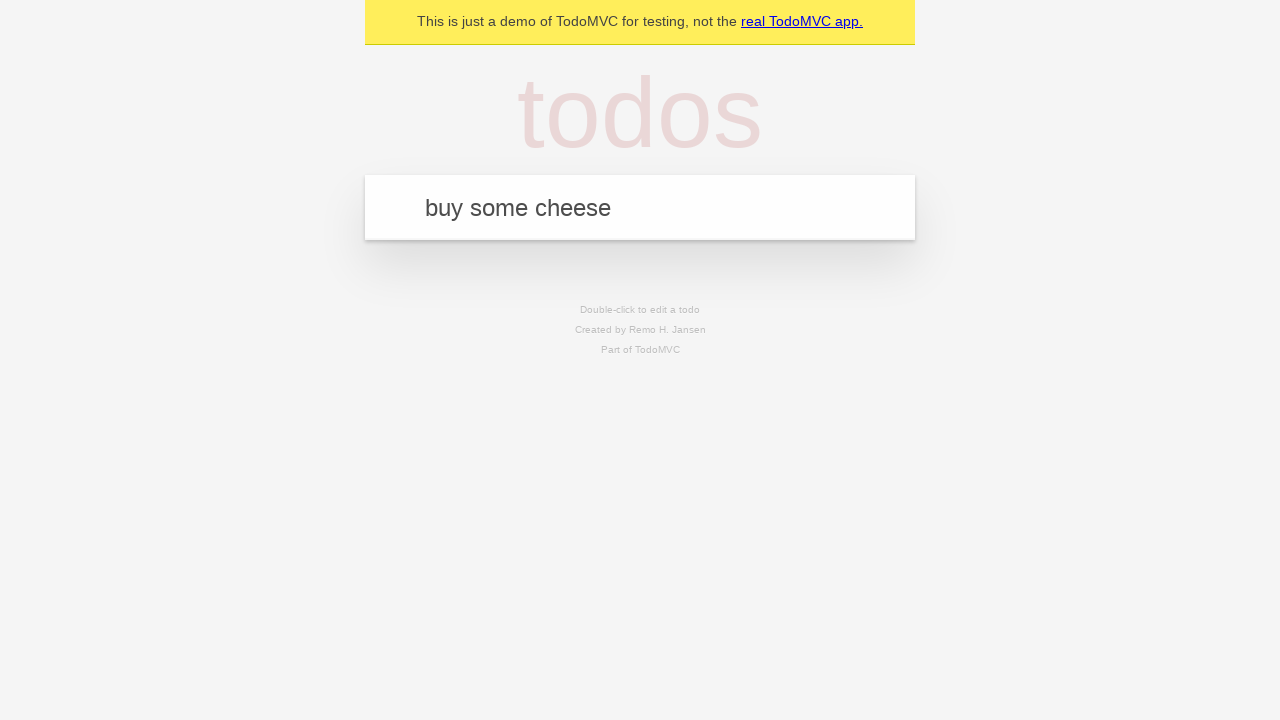

Pressed Enter to add first todo on internal:attr=[placeholder="What needs to be done?"i]
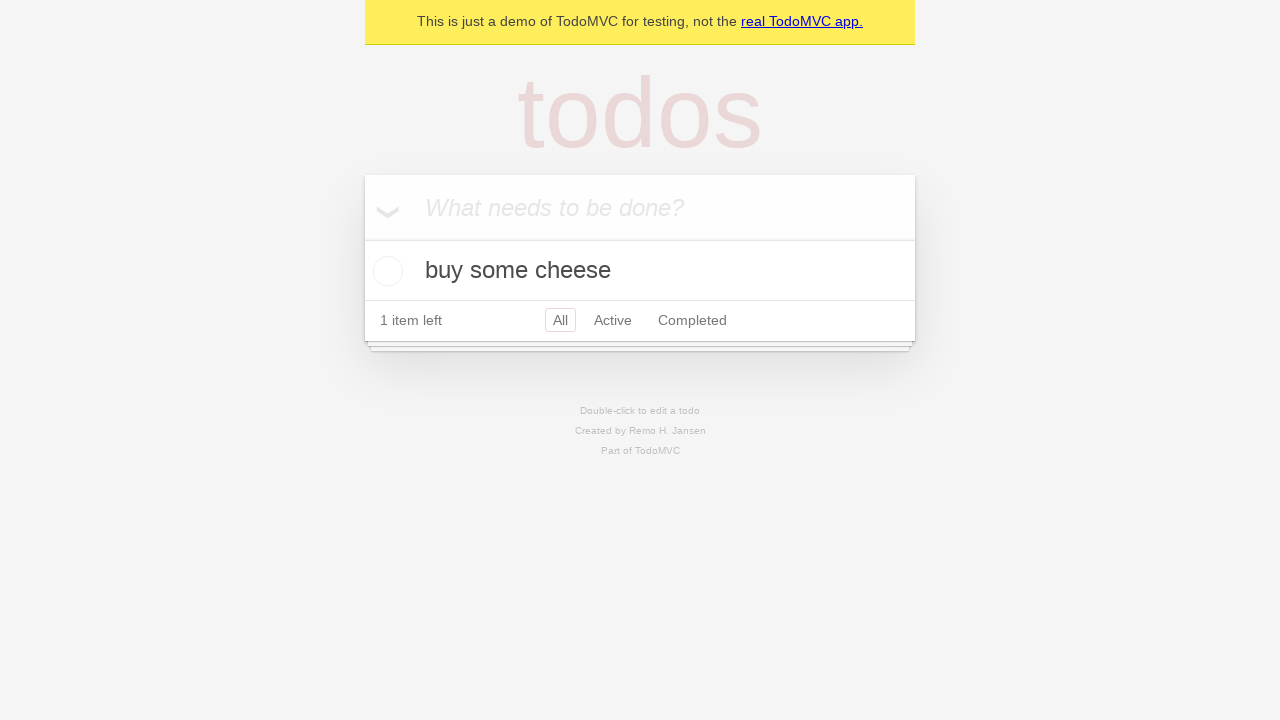

Filled todo input with 'feed the cat' on internal:attr=[placeholder="What needs to be done?"i]
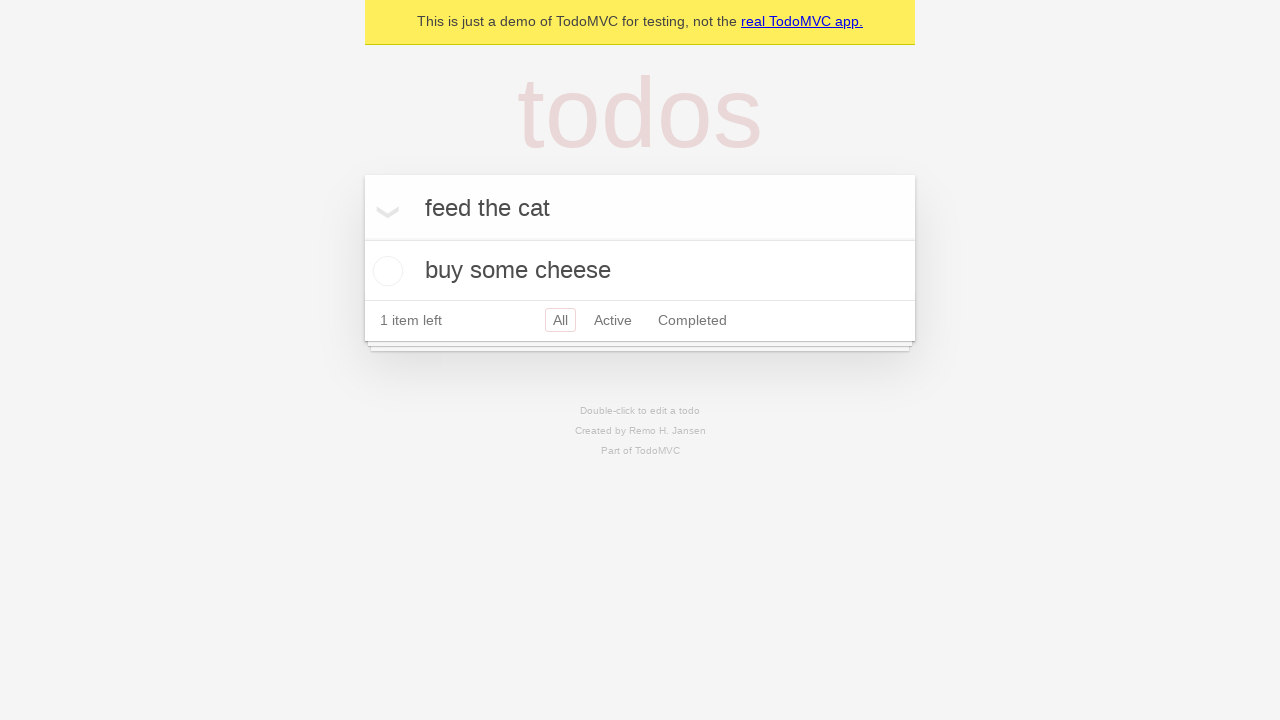

Pressed Enter to add second todo on internal:attr=[placeholder="What needs to be done?"i]
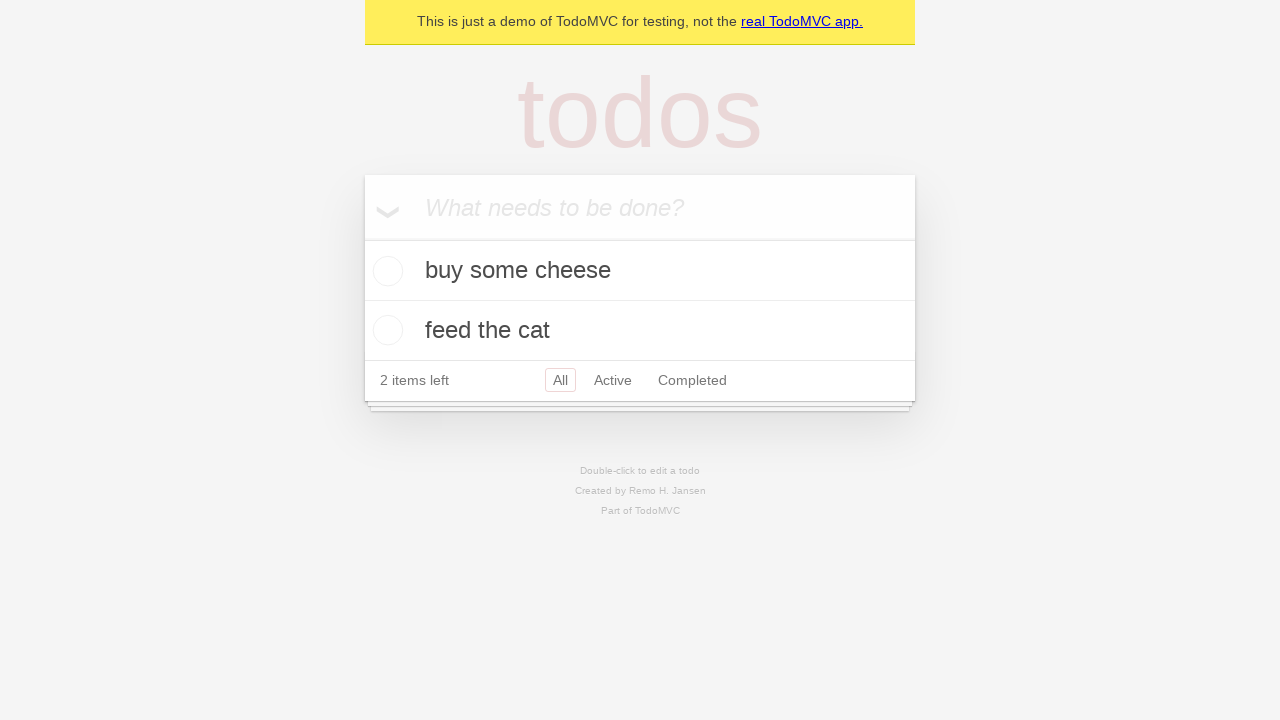

Filled todo input with 'book a doctors appointment' on internal:attr=[placeholder="What needs to be done?"i]
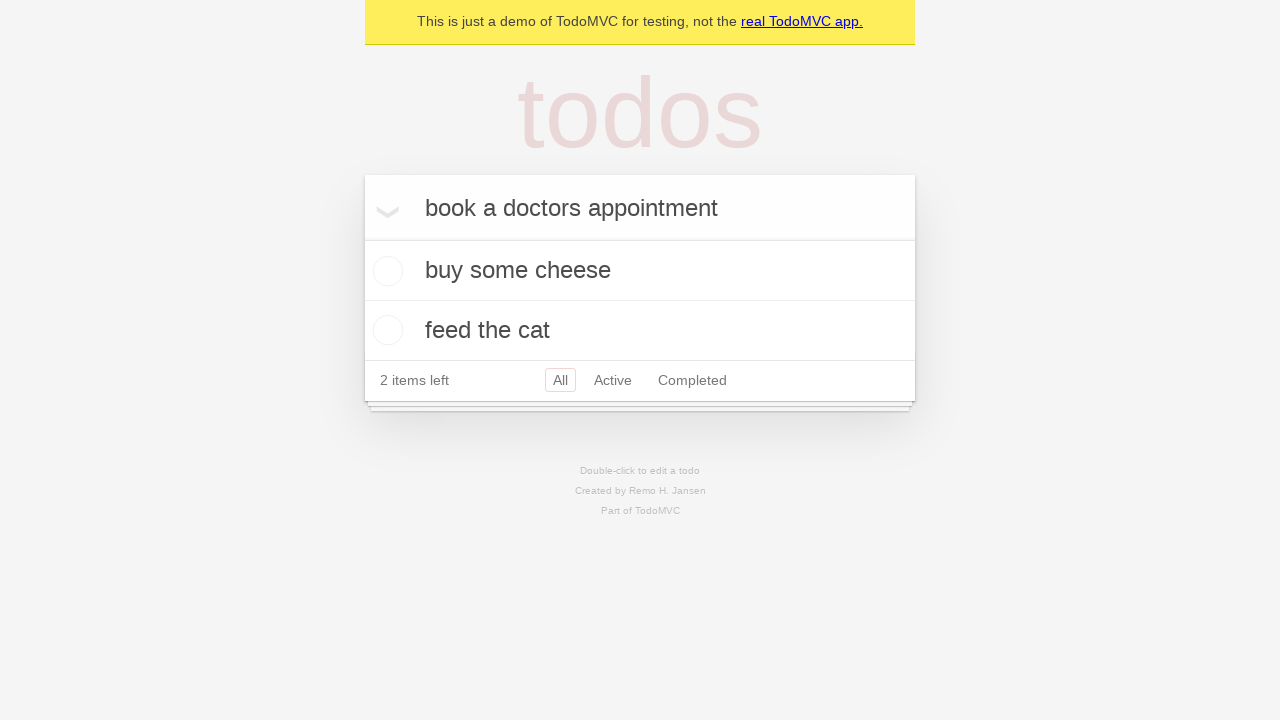

Pressed Enter to add third todo on internal:attr=[placeholder="What needs to be done?"i]
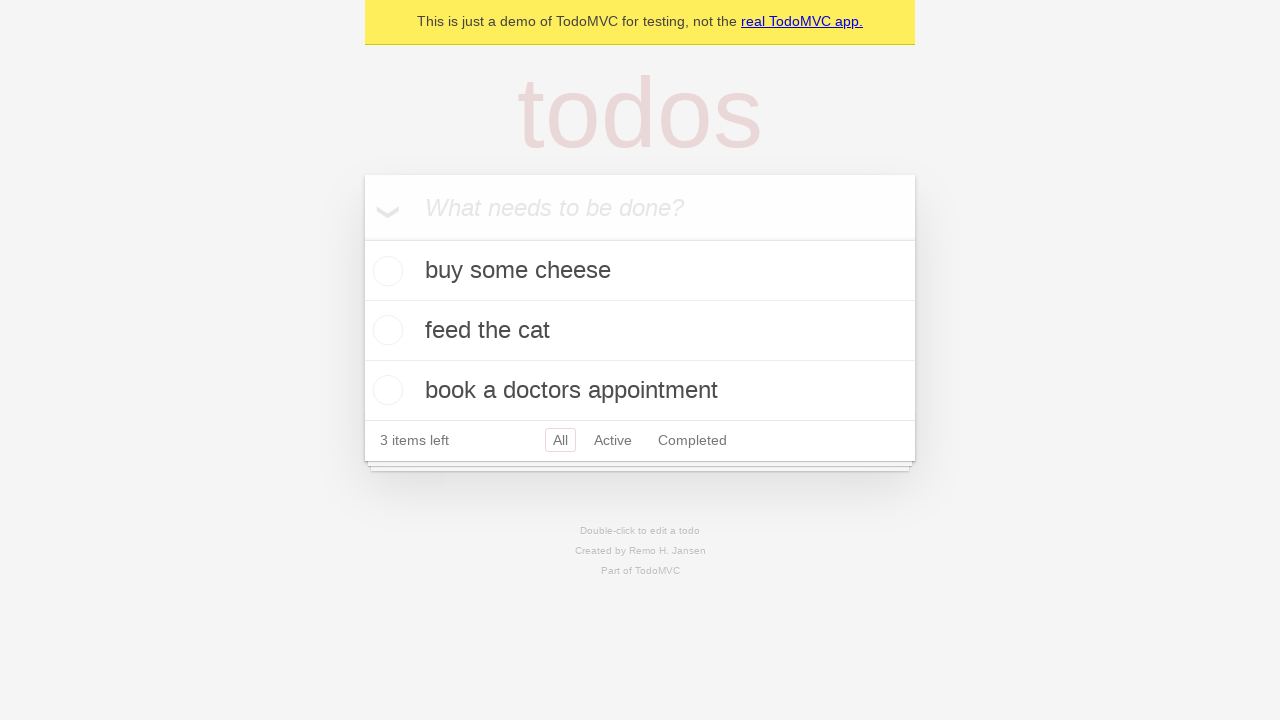

Checked the second todo item at (385, 330) on internal:testid=[data-testid="todo-item"s] >> nth=1 >> internal:role=checkbox
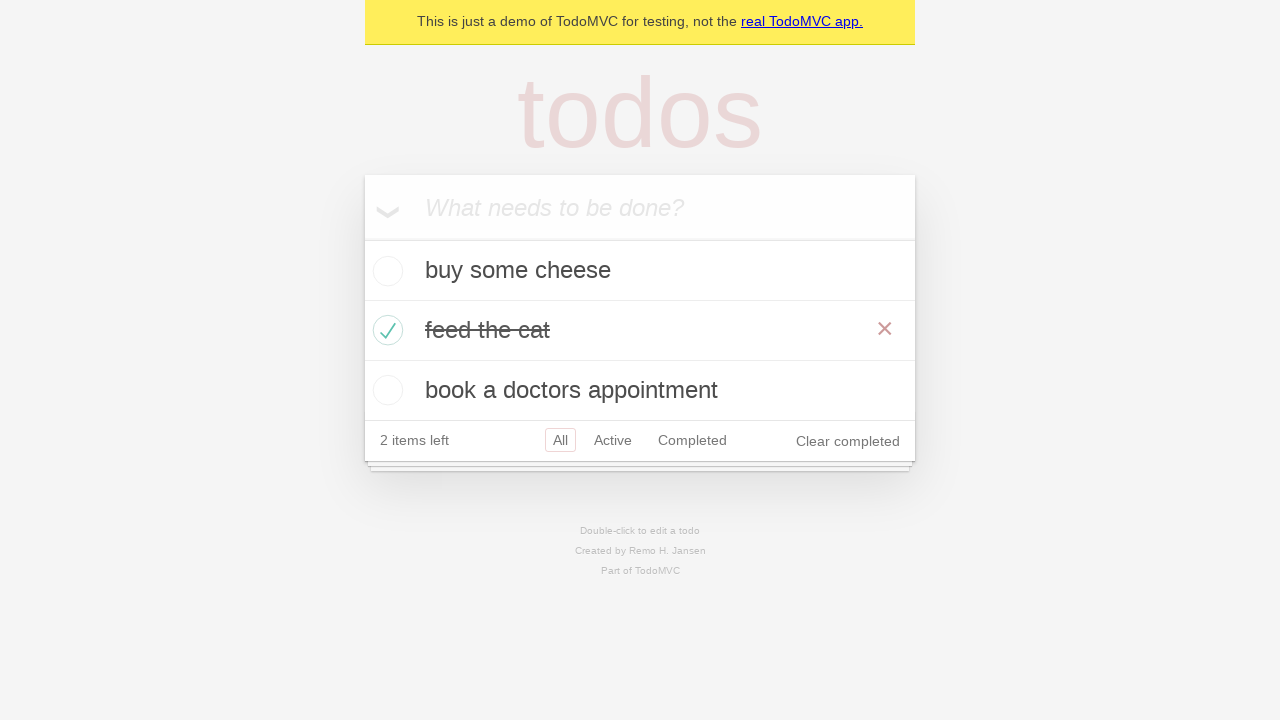

Clicked 'All' filter link at (560, 440) on internal:role=link[name="All"i]
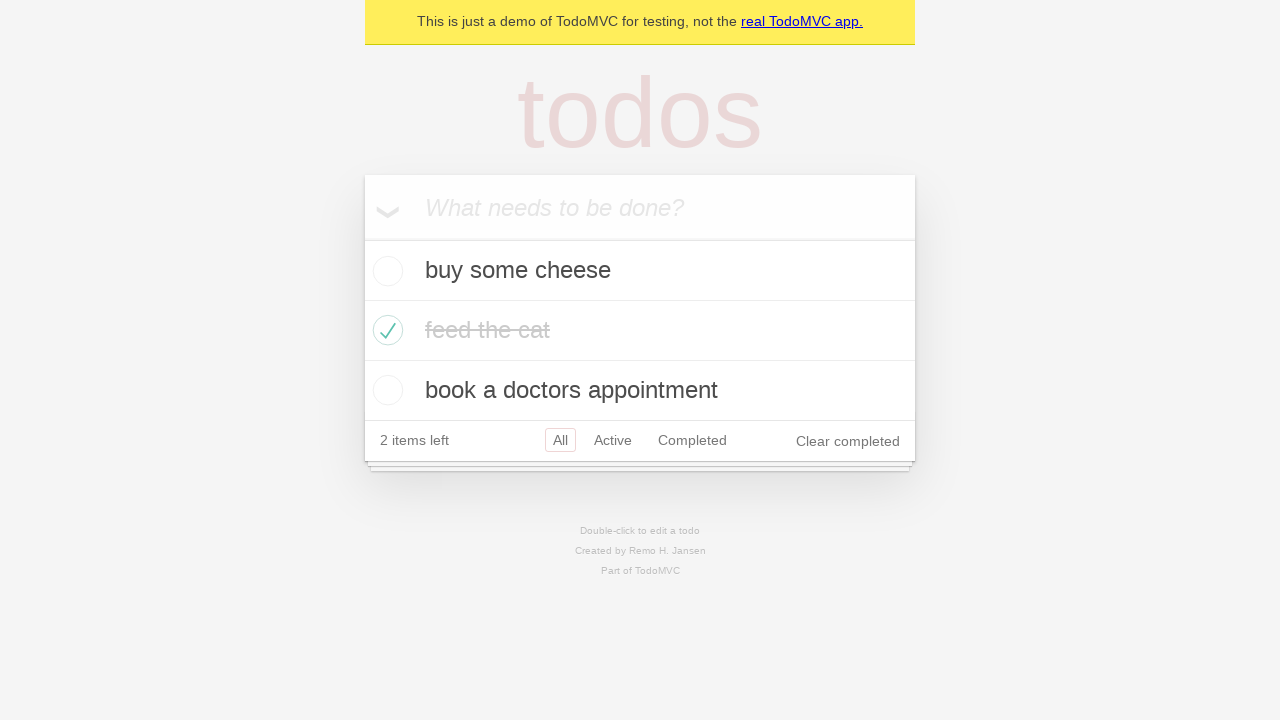

Clicked 'Active' filter link at (613, 440) on internal:role=link[name="Active"i]
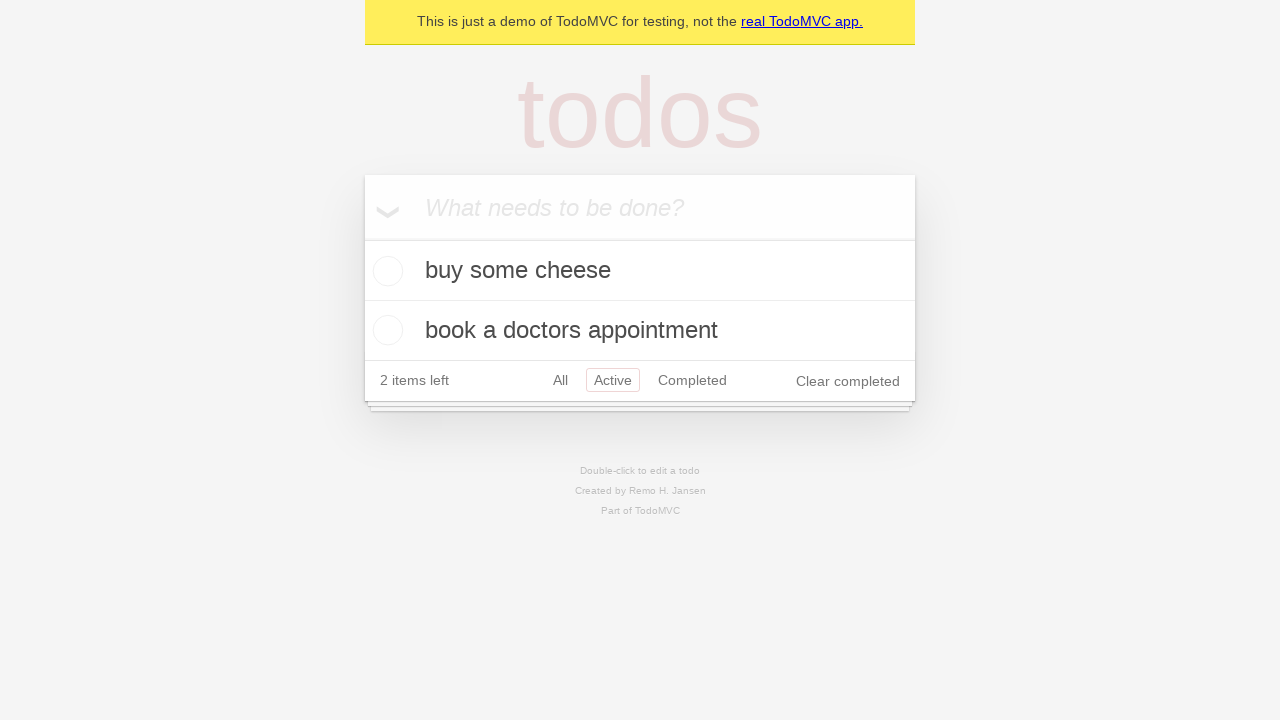

Clicked 'Completed' filter link at (692, 380) on internal:role=link[name="Completed"i]
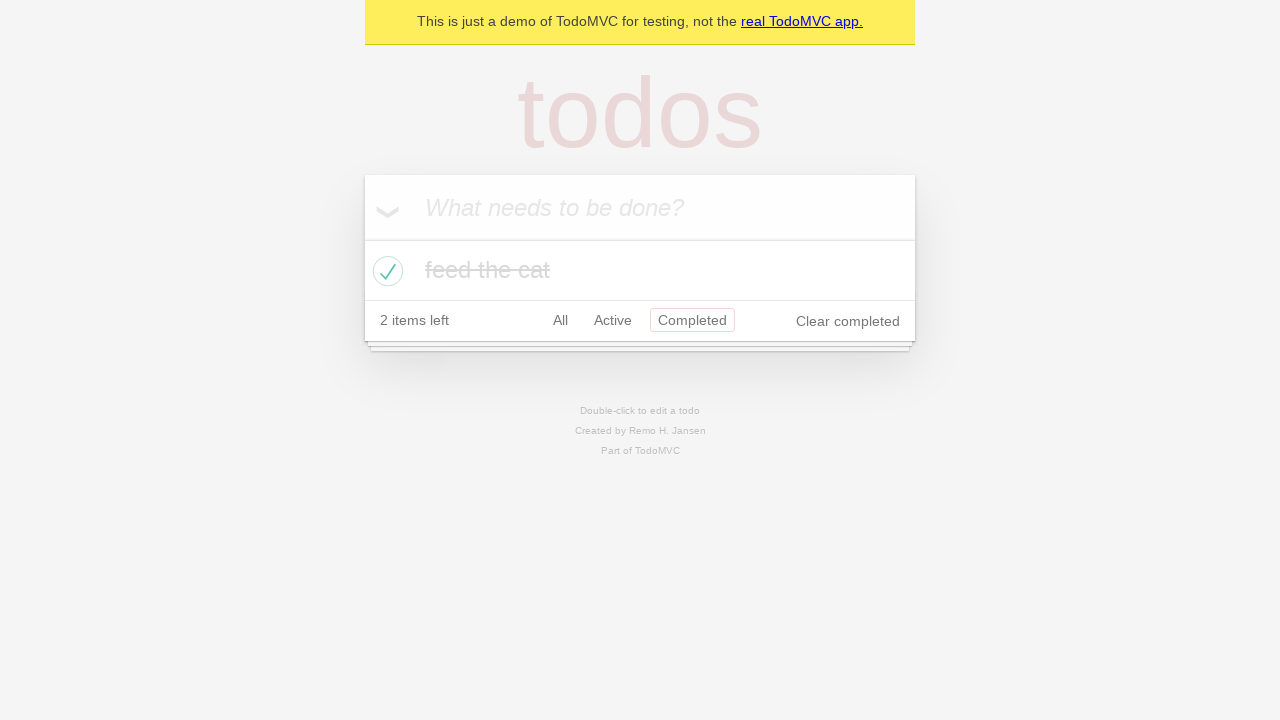

Navigated back using browser back button from Completed filter
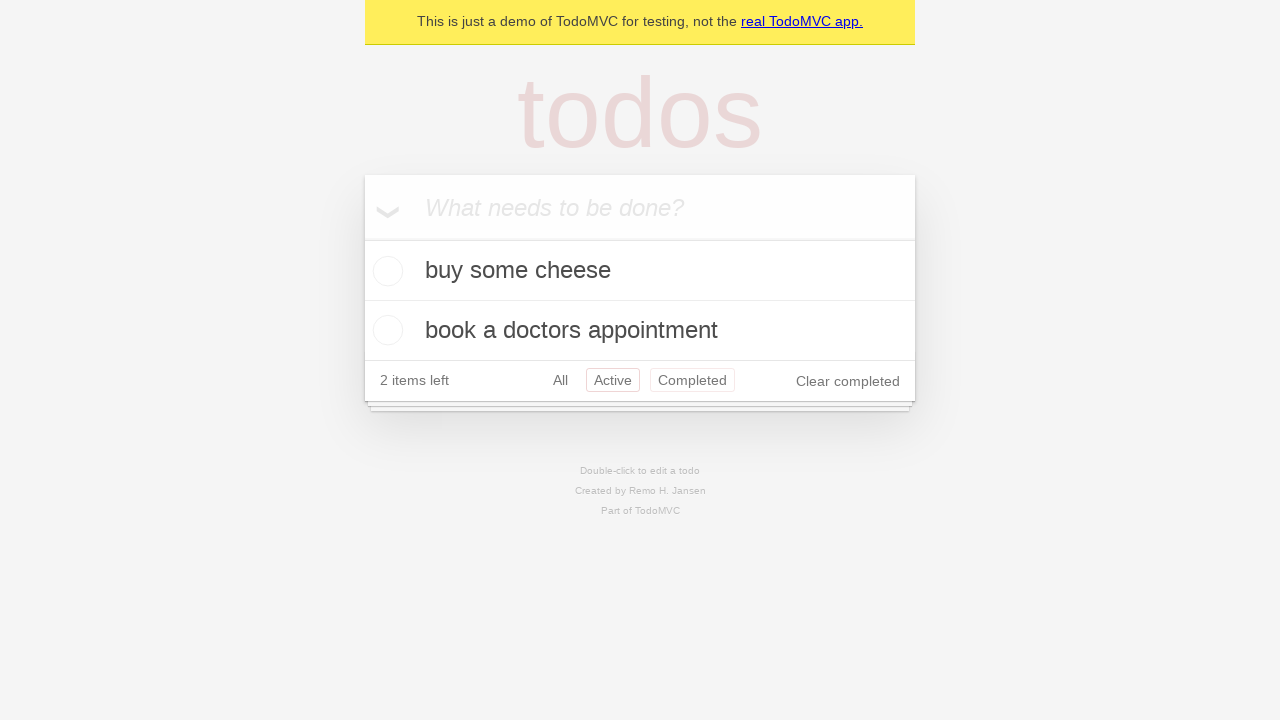

Navigated back using browser back button from Active filter
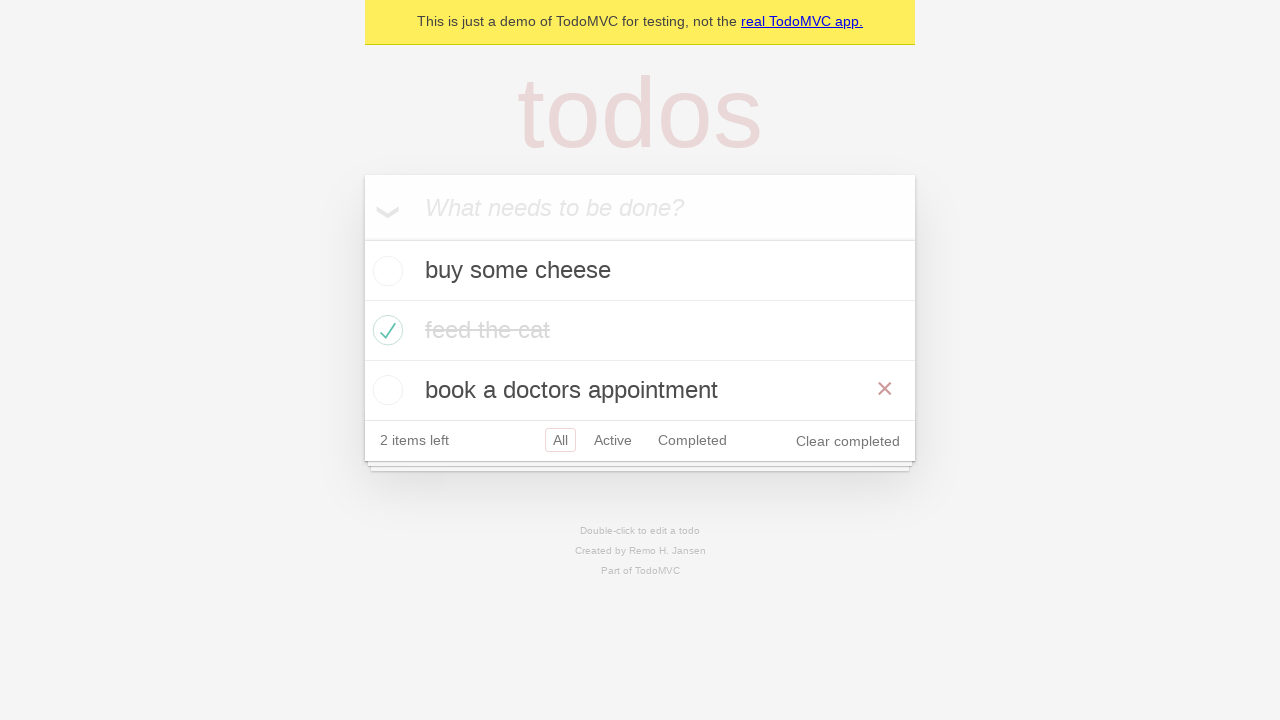

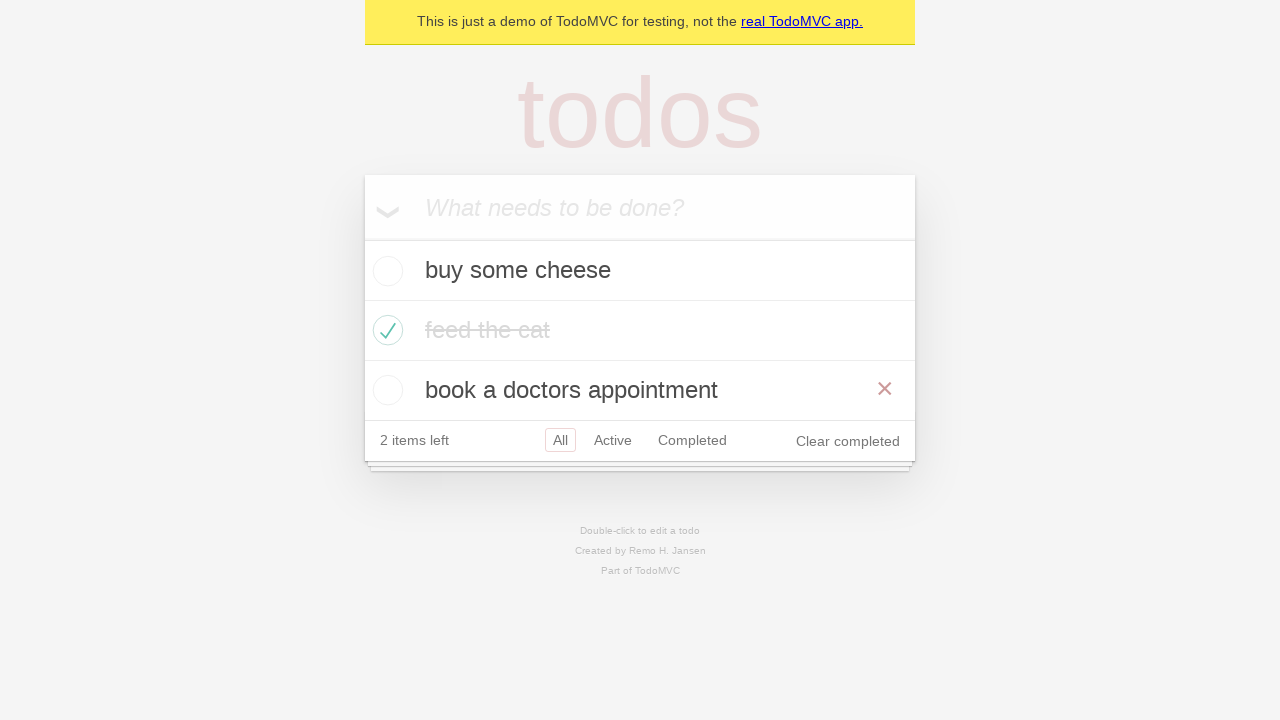